Tests dynamic loading of an element that doesn't exist initially by clicking Example 2 link, starting the loading process, and verifying the "Hello World!" message appears after the element is rendered.

Starting URL: https://the-internet.herokuapp.com/dynamic_loading

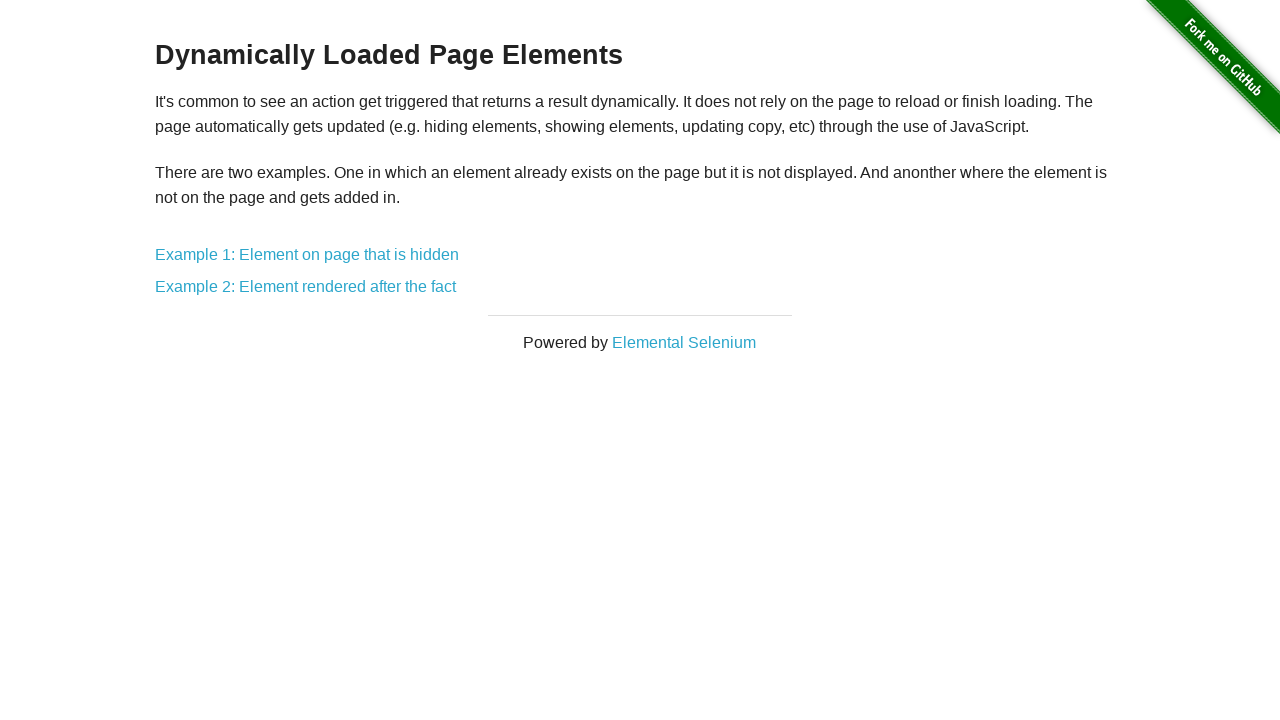

Navigated to dynamic loading page
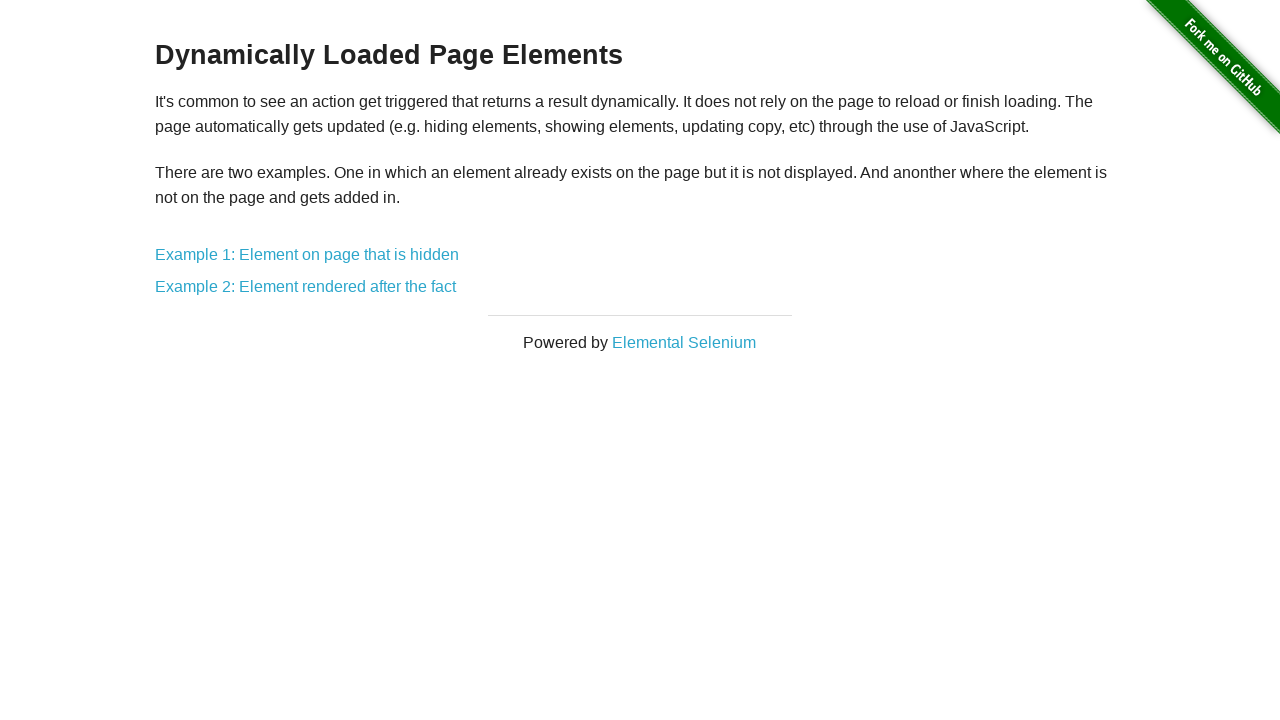

Clicked Example 2 link to navigate to dynamic loading test at (306, 287) on a[href='/dynamic_loading/2']
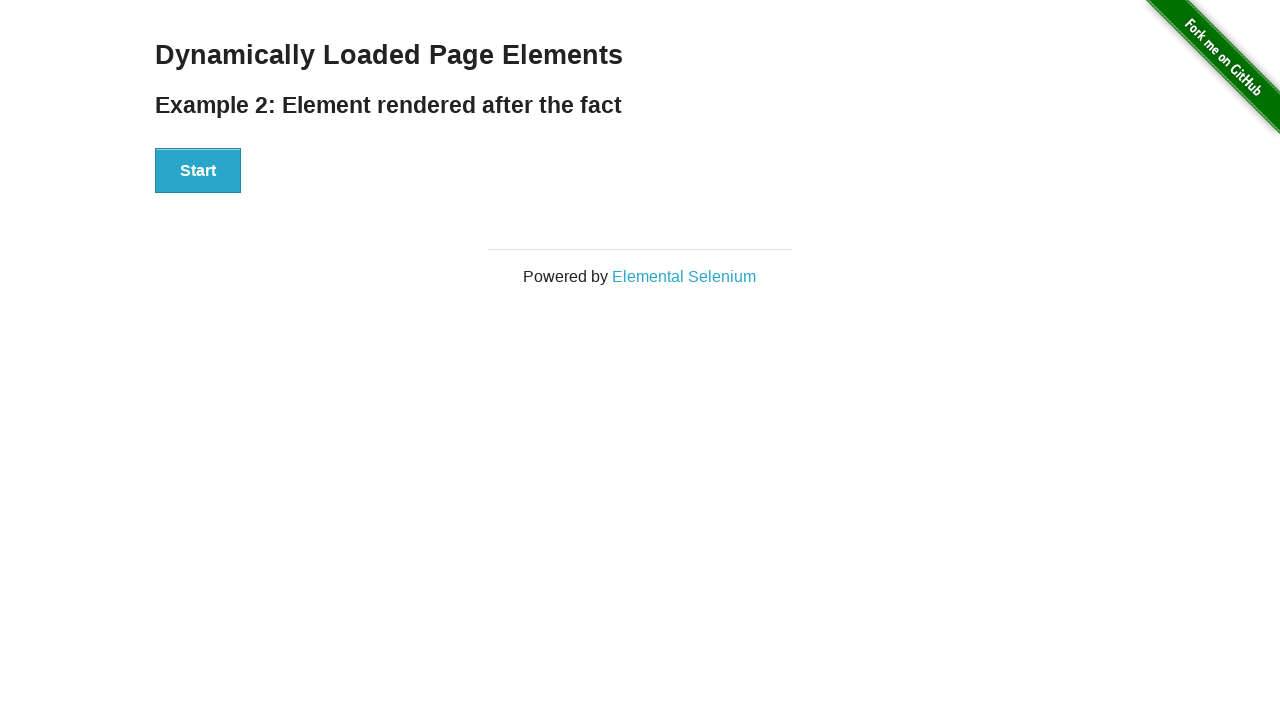

Clicked Start button to initiate dynamic element loading at (198, 171) on div#start button
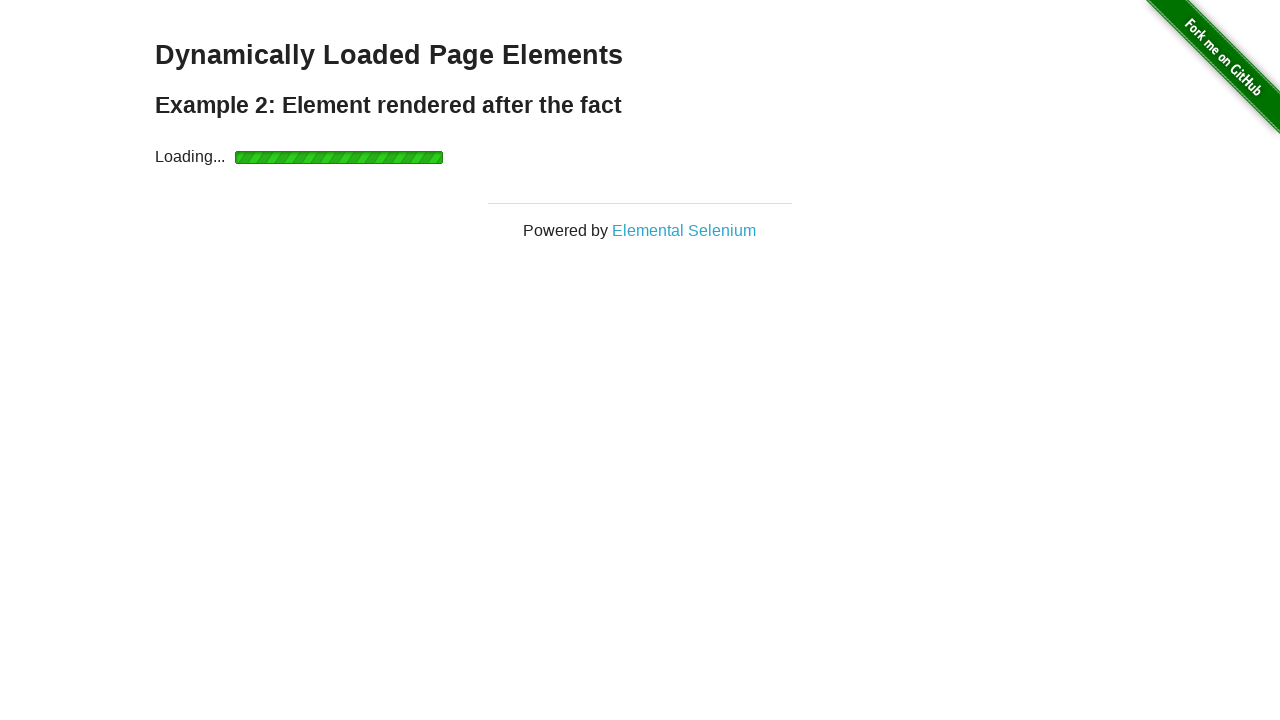

Waited for 'Hello World!' message to appear after loading completed
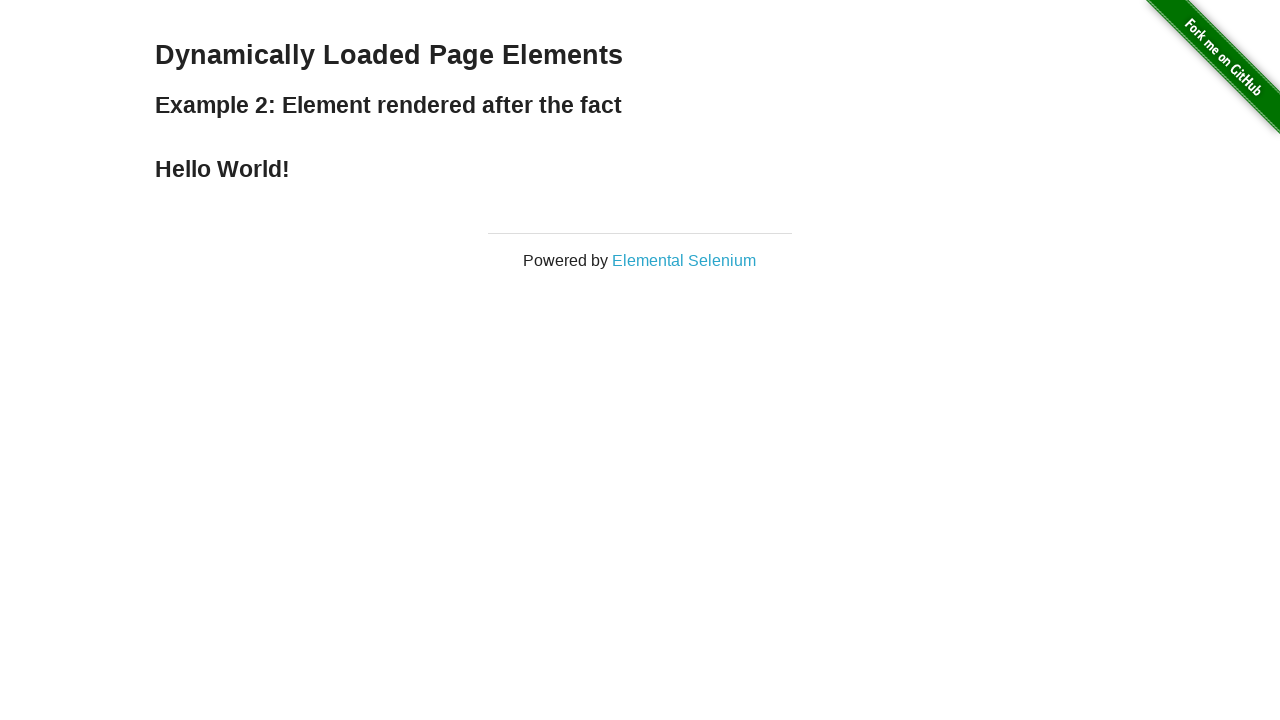

Verified finish message text equals 'Hello World!'
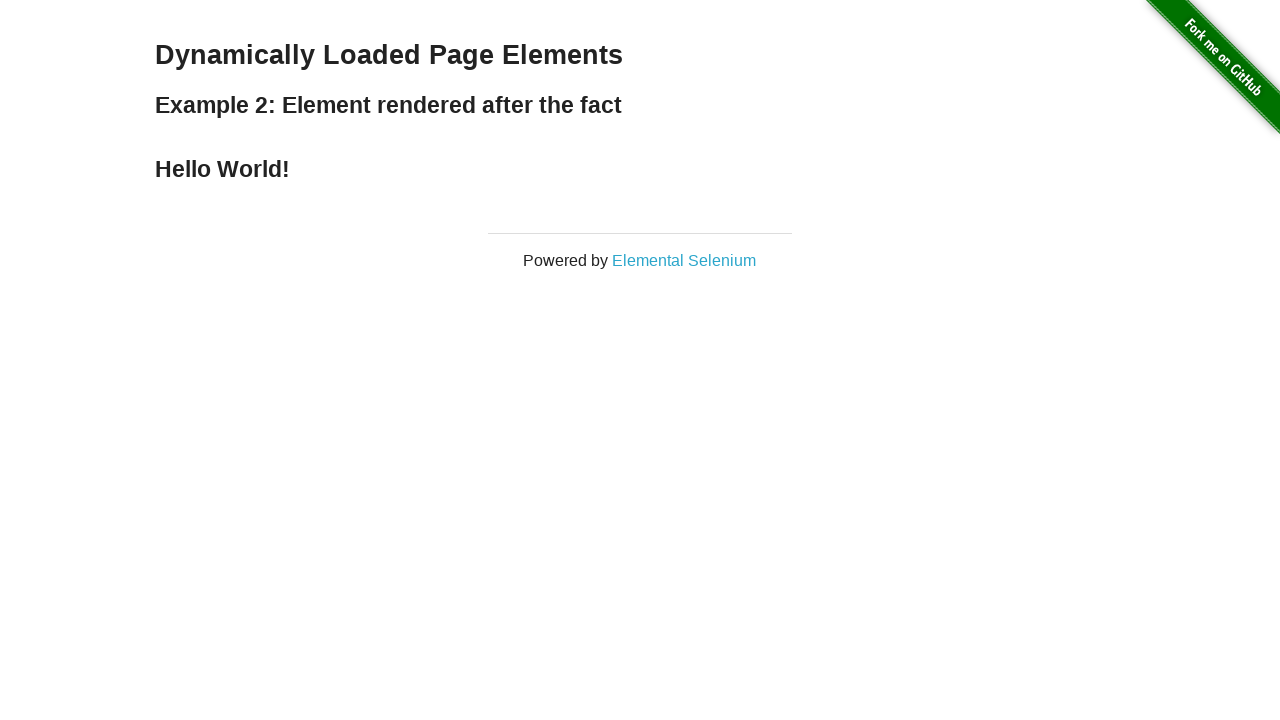

Verified finish message is visible on page
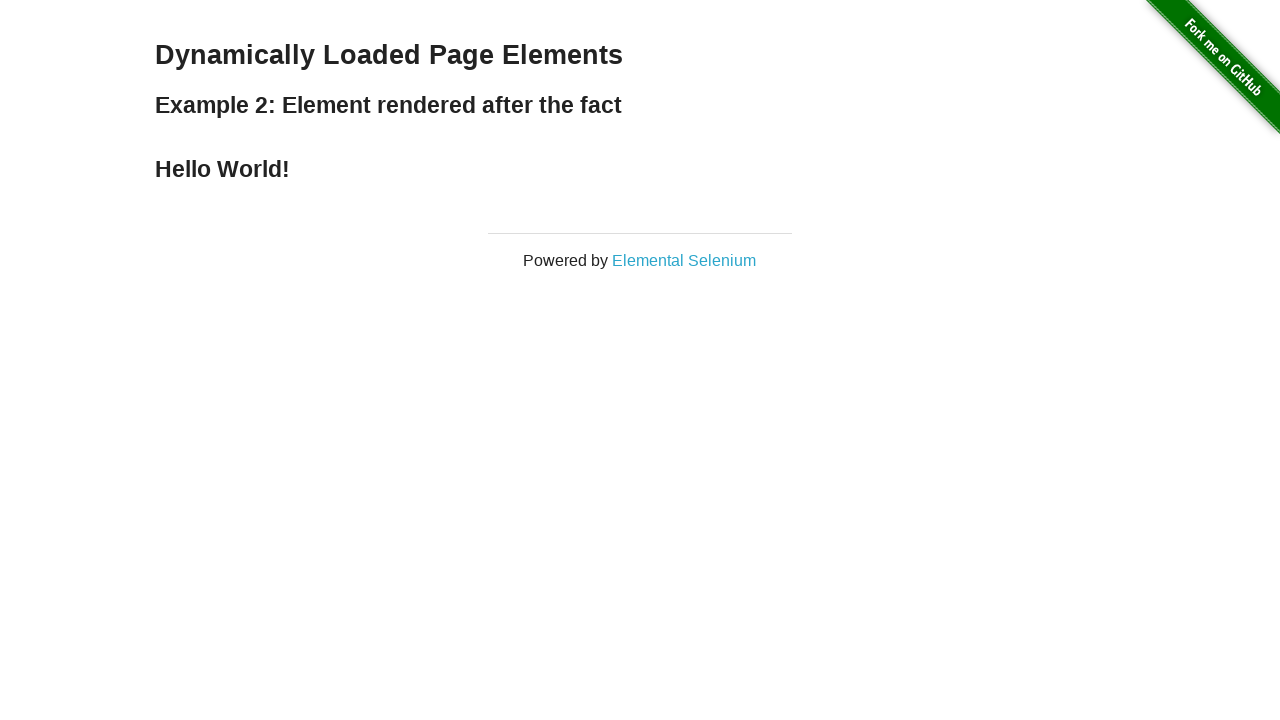

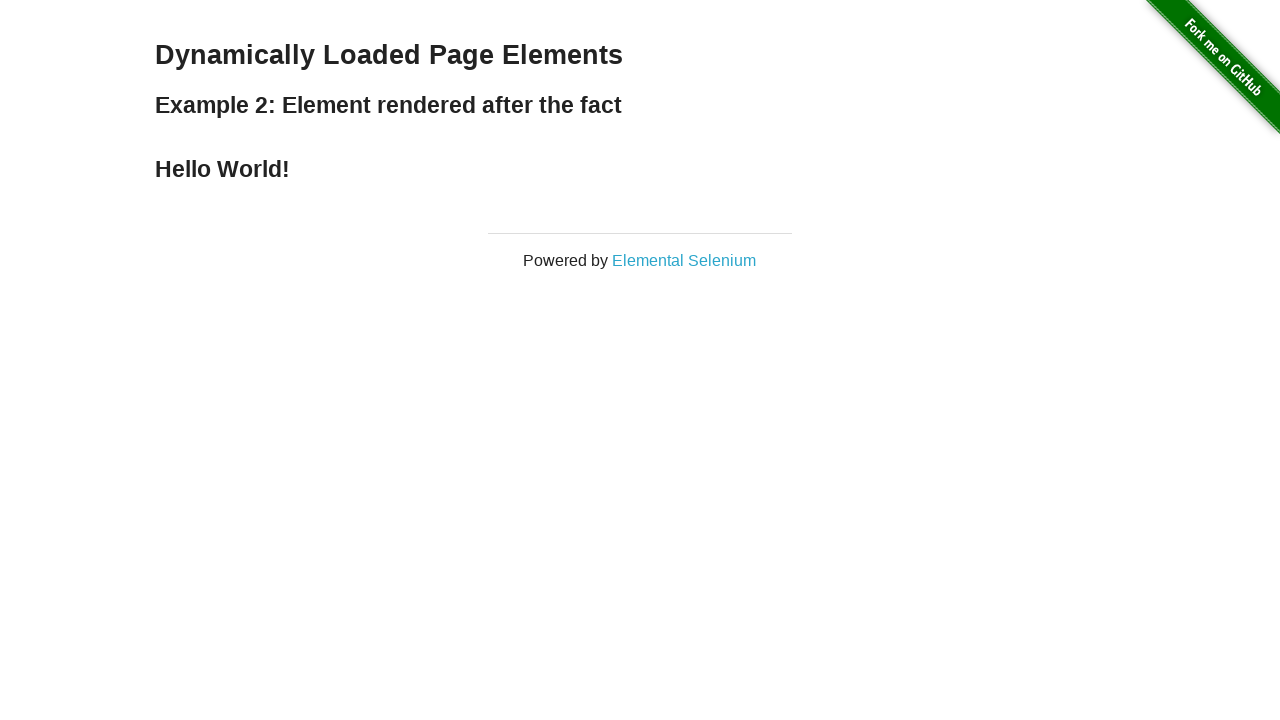